Tests right-click context menu functionality by performing a context click on a designated area, verifying the alert message, dismissing the alert, then clicking a link to open a new page and verifying the page title.

Starting URL: https://the-internet.herokuapp.com/context_menu

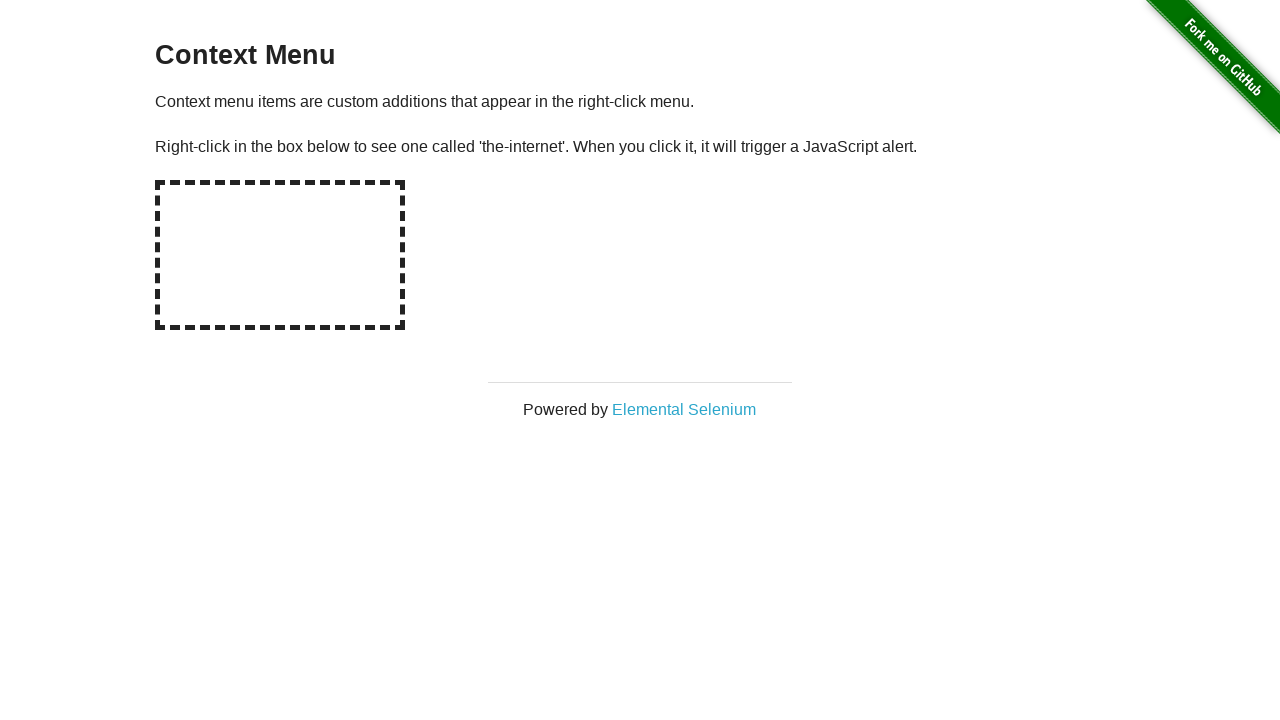

Right-clicked on the hot-spot area to open context menu at (280, 255) on #hot-spot
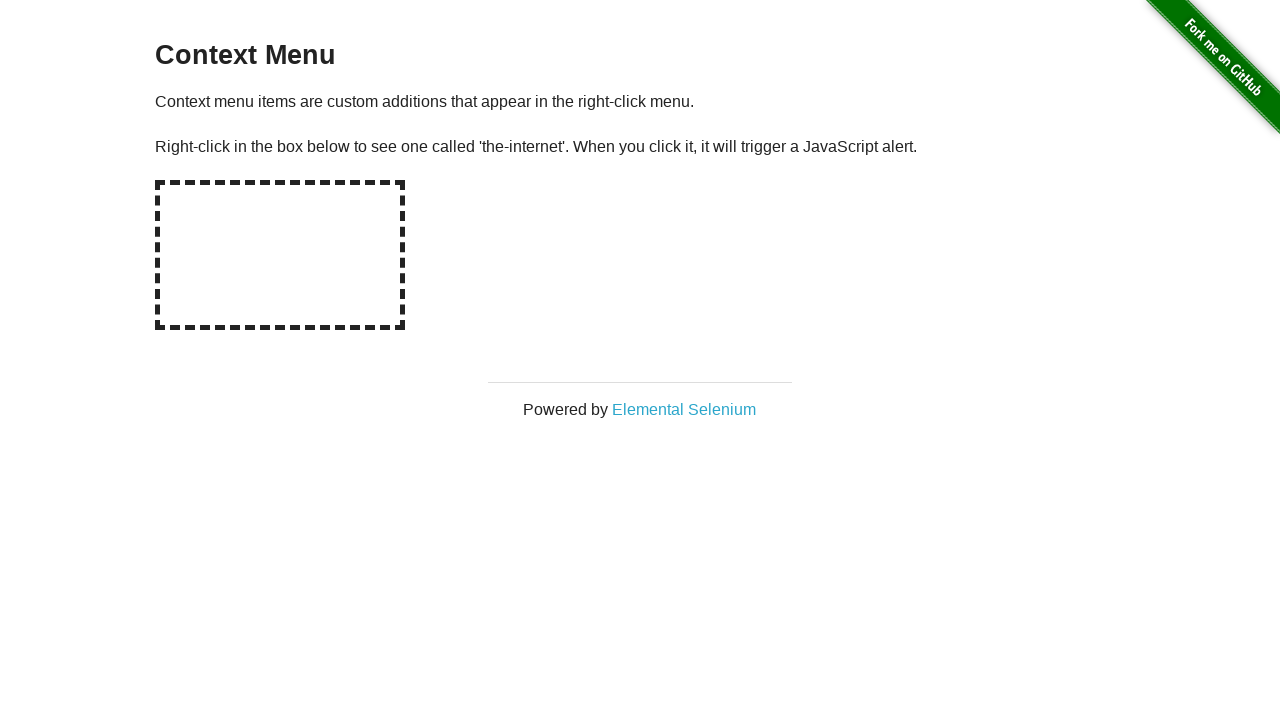

Right-clicked on hot-spot again to trigger alert dialog at (280, 255) on #hot-spot
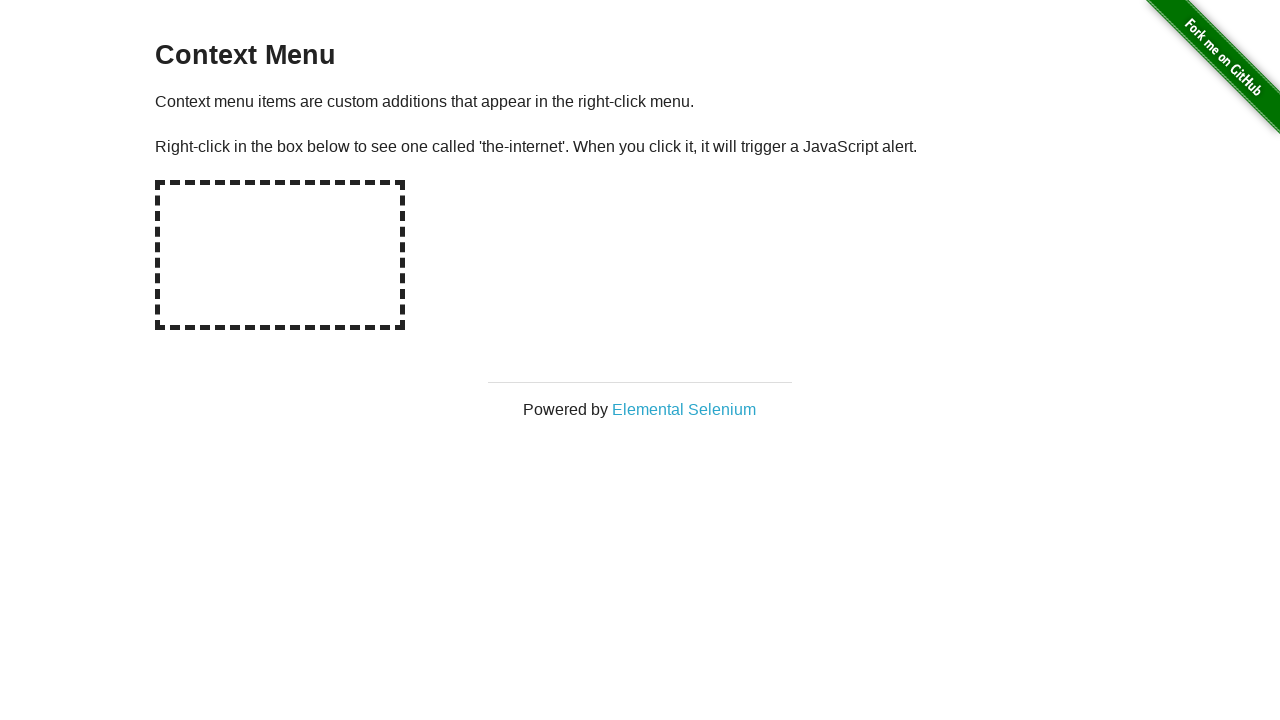

Waited for alert dialog to be handled and dismissed
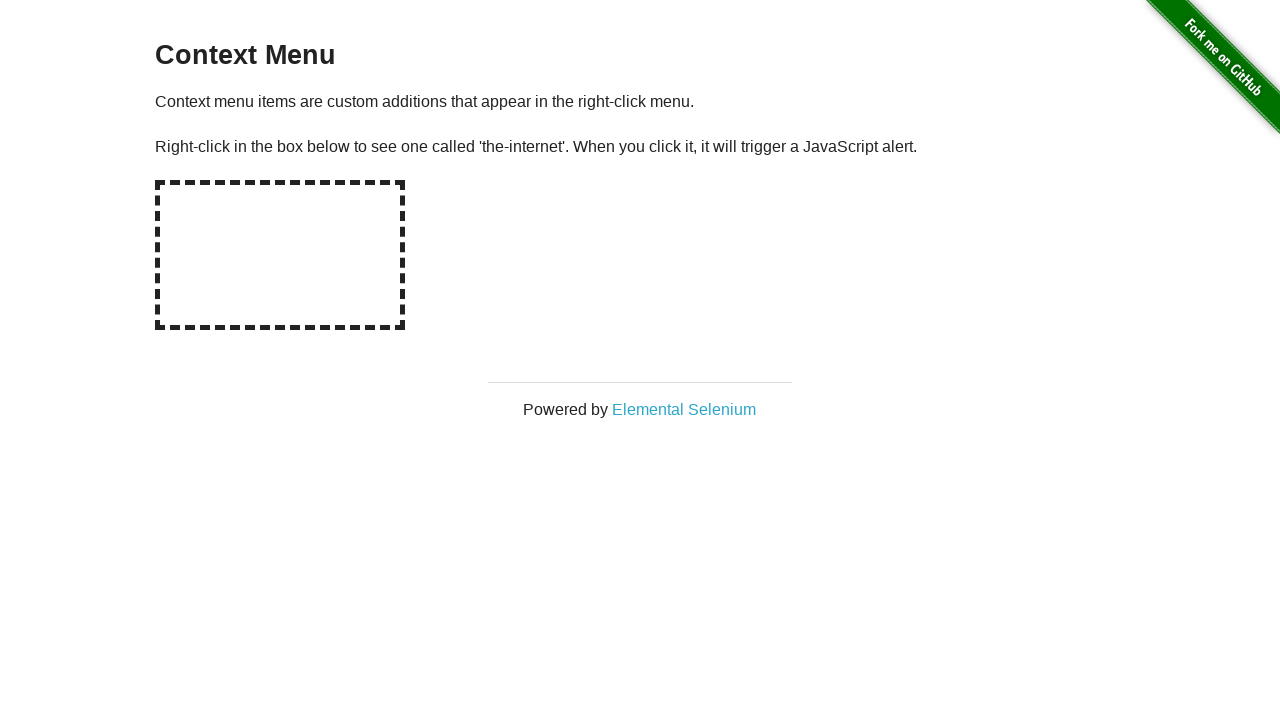

Clicked on 'Elemental Selenium' link to open new page at (684, 409) on xpath=//*[text()='Elemental Selenium']
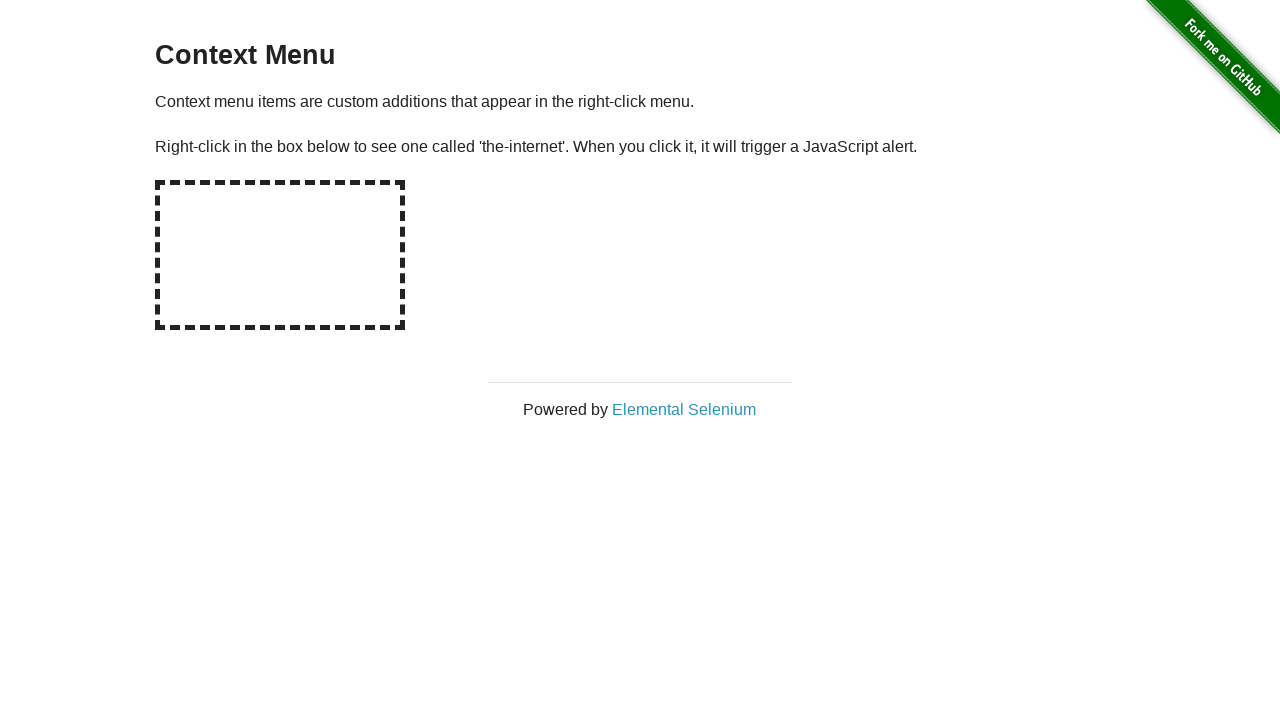

New page loaded successfully
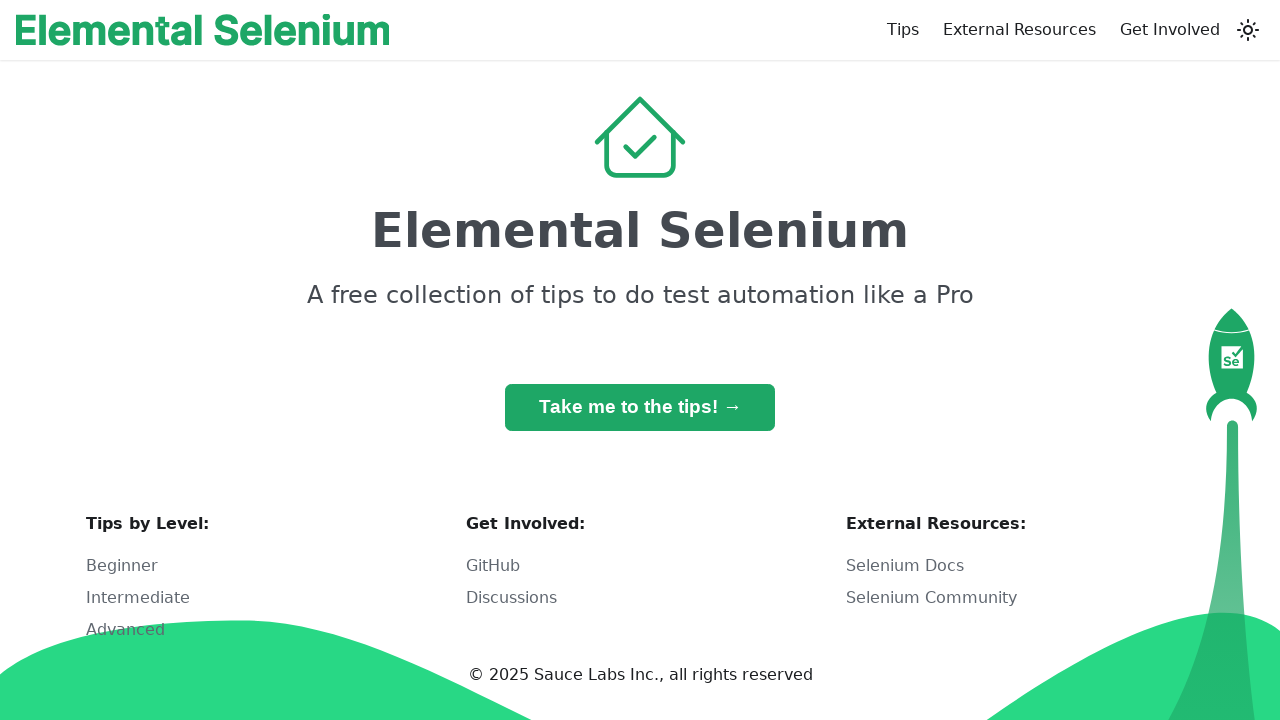

H1 element found and verified on new page
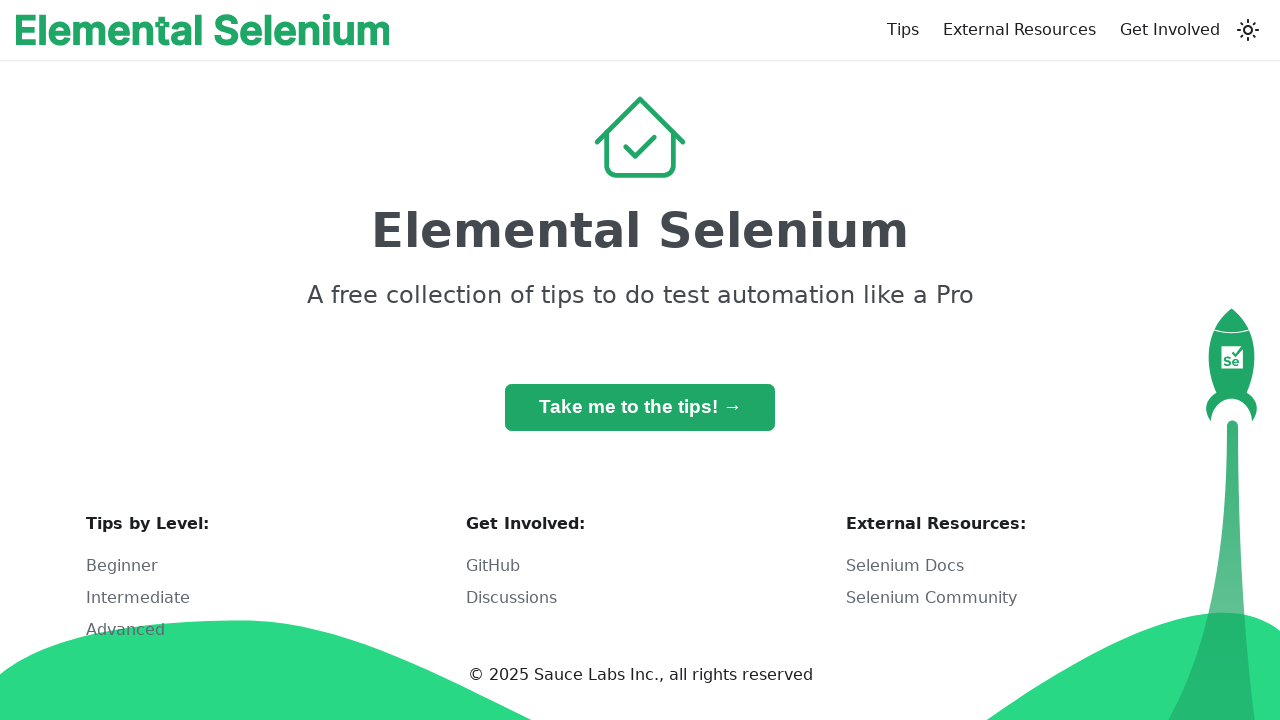

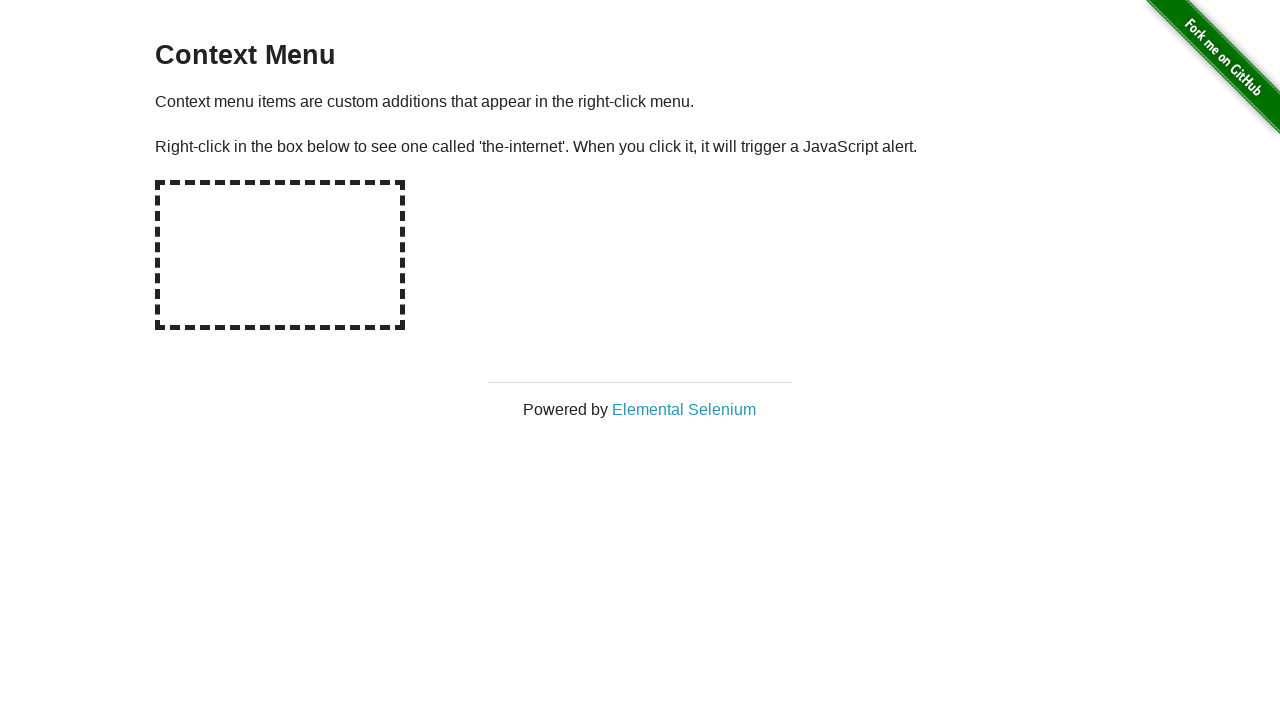